Navigates to a gaming laptops category page on Hepsiburada and clicks the site logo to return to homepage

Starting URL: https://www.hepsiburada.com/oyuncu-laptoplari-c-95583

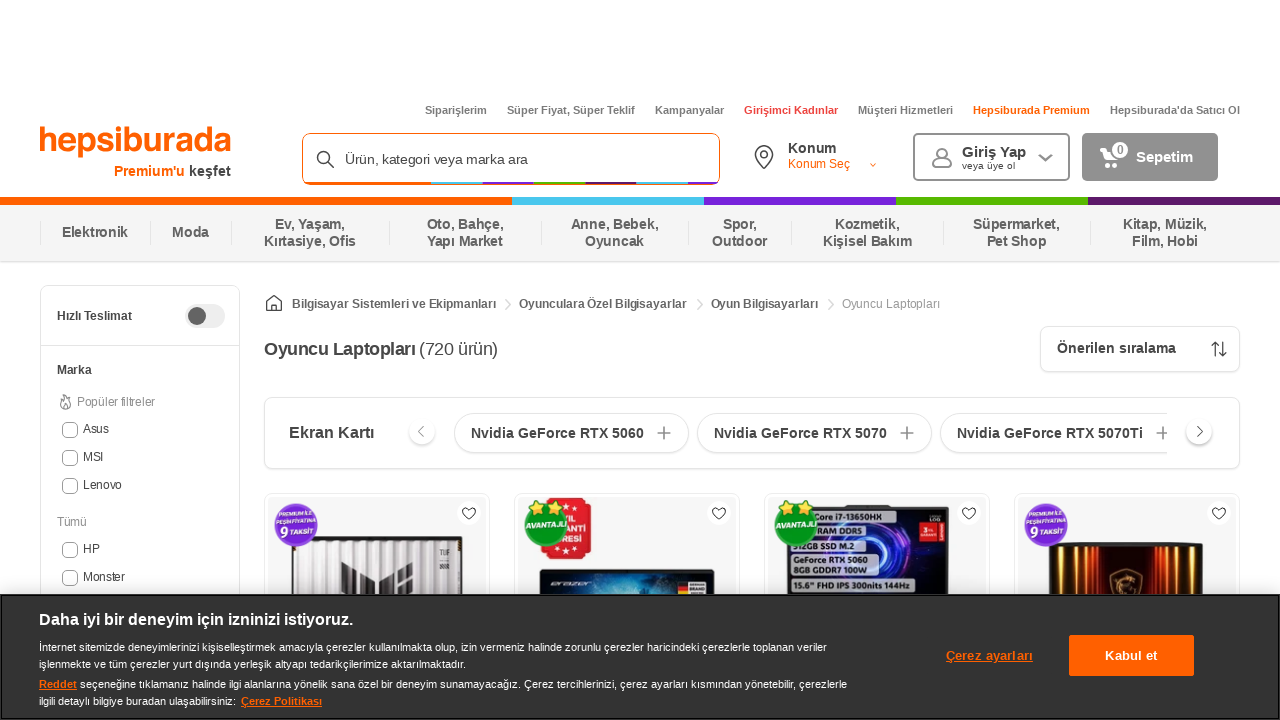

Clicked Hepsiburada logo to navigate to homepage at (136, 142) on a[title='Hepsiburada']
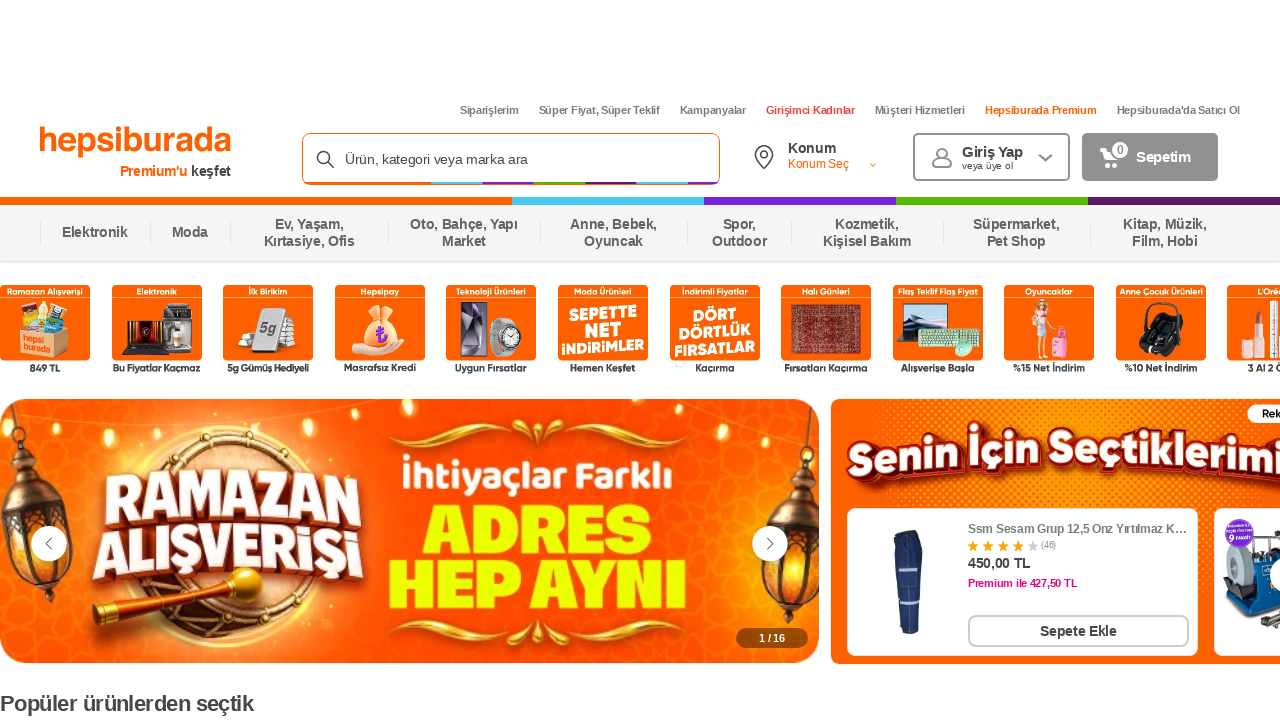

Waited for homepage to load
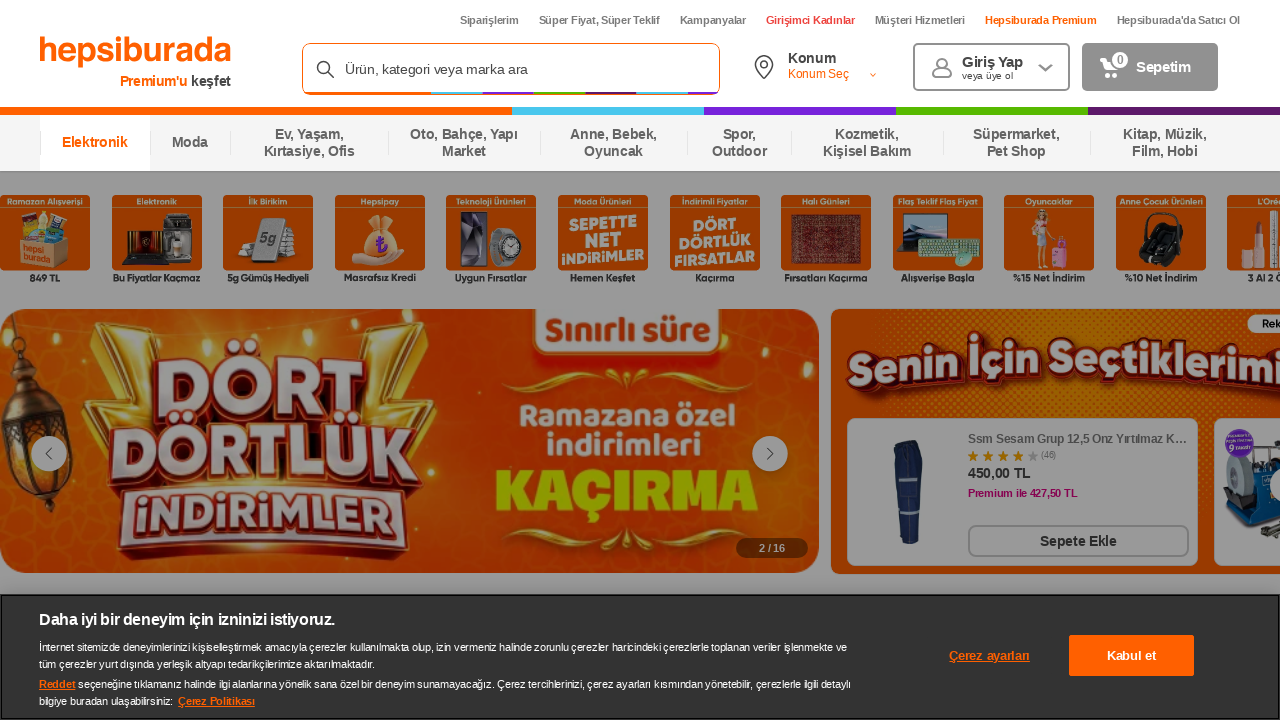

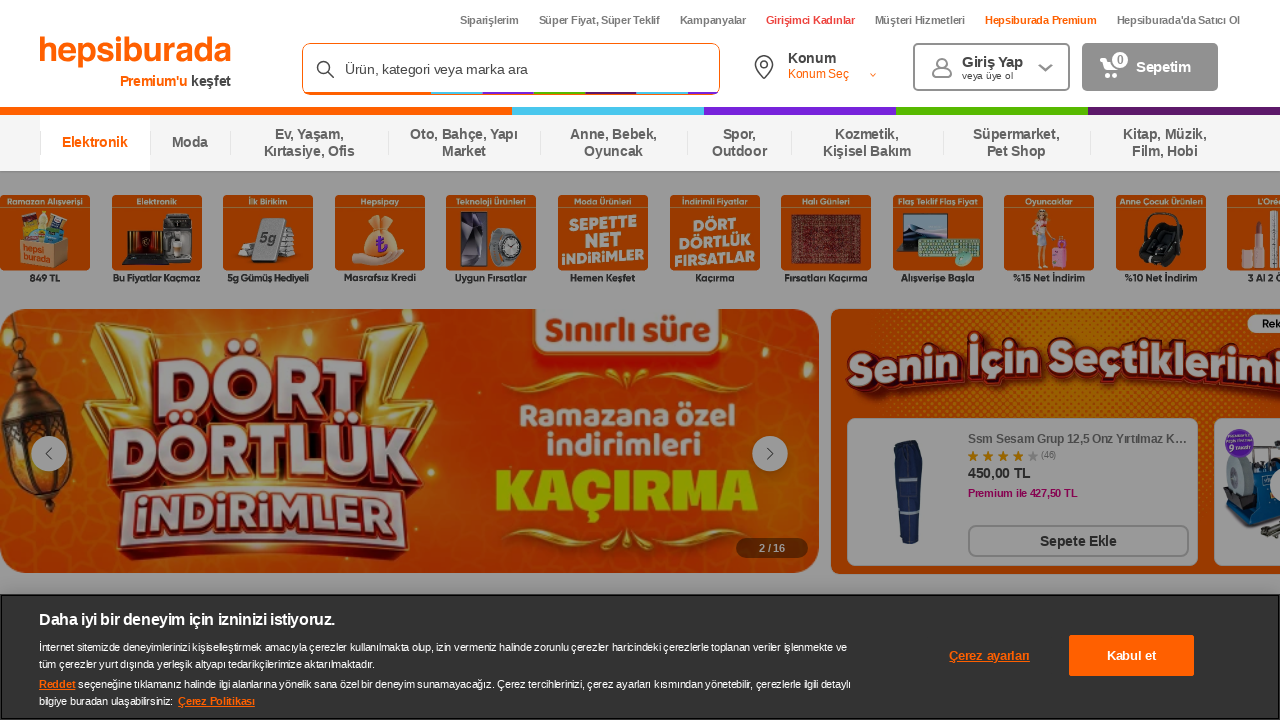